Tests various alert types (simple, confirm, and prompt alerts) by triggering them and handling with accept, dismiss, and text input

Starting URL: https://www.leafground.com/alert.xhtml

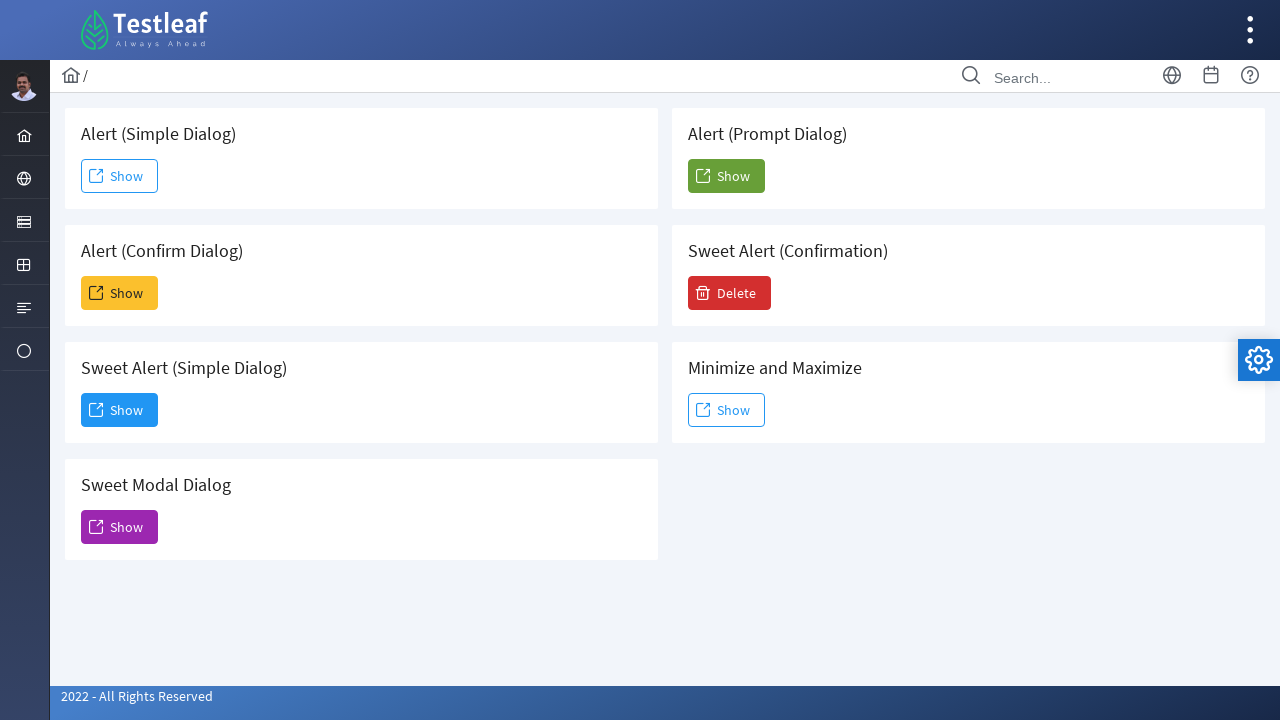

Clicked Show button to trigger simple alert at (120, 176) on xpath=//span[text()='Show']
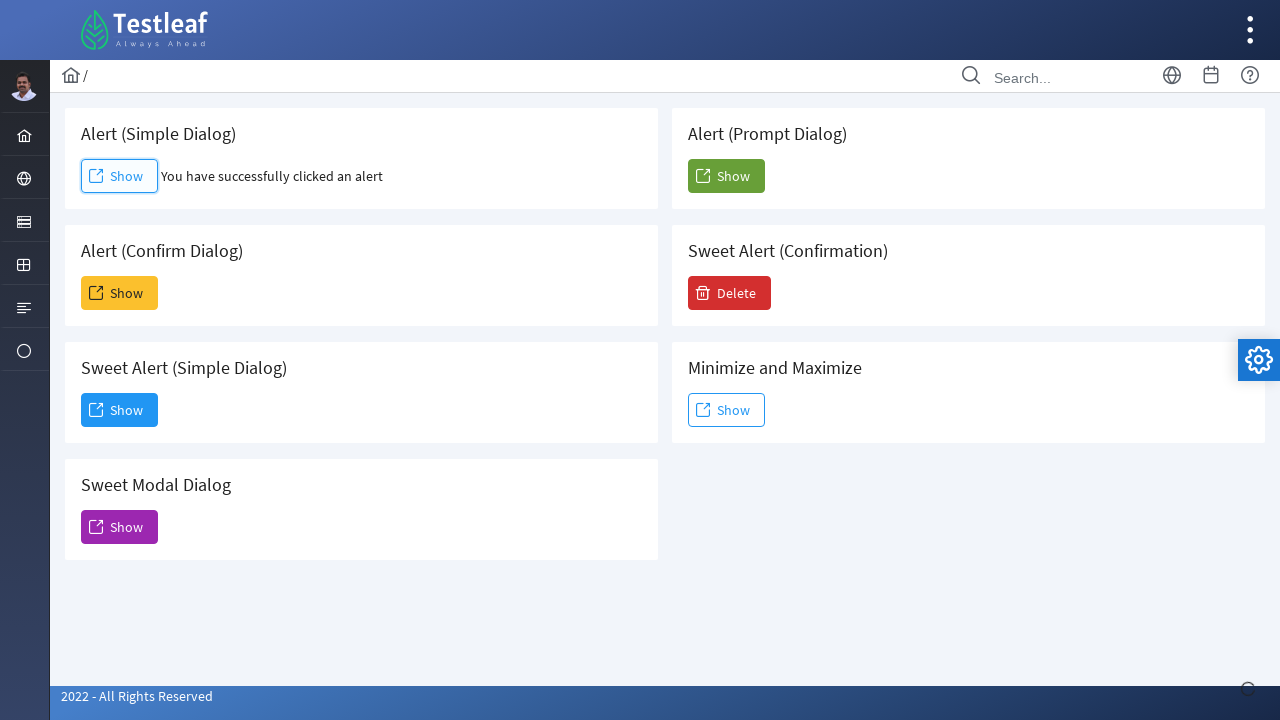

Set up handler to accept simple alert
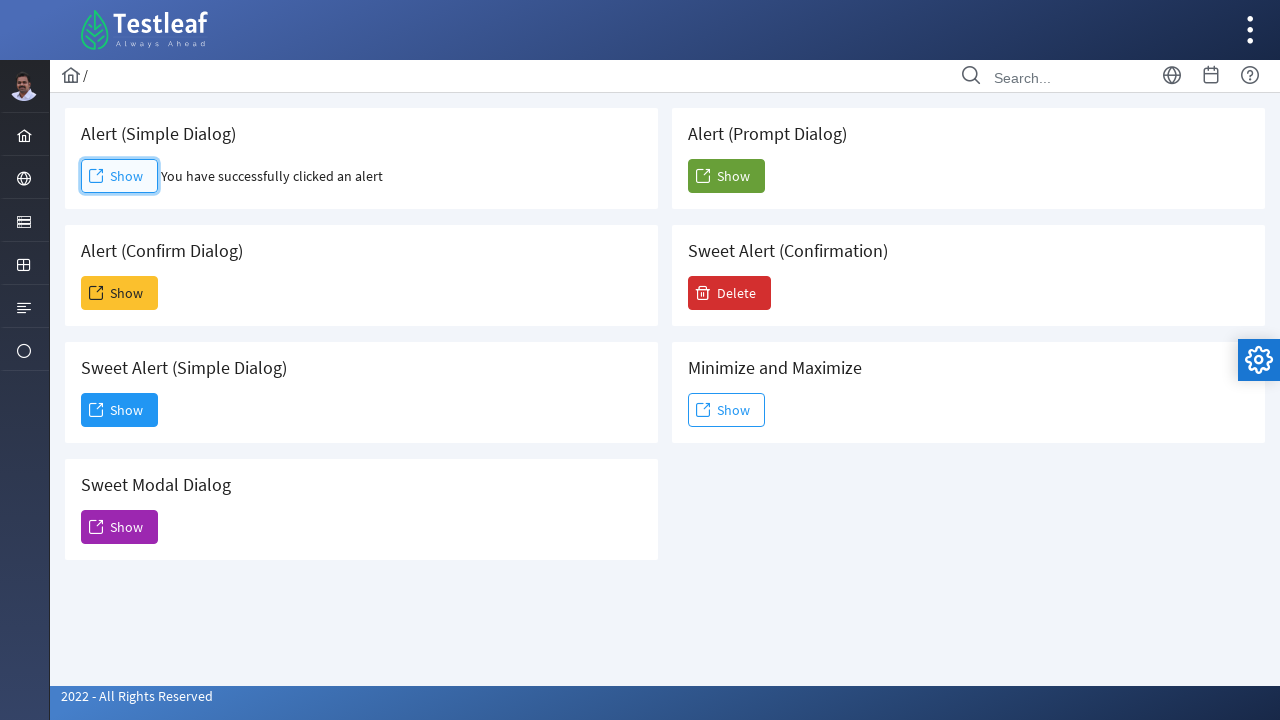

Verified simple alert result appeared
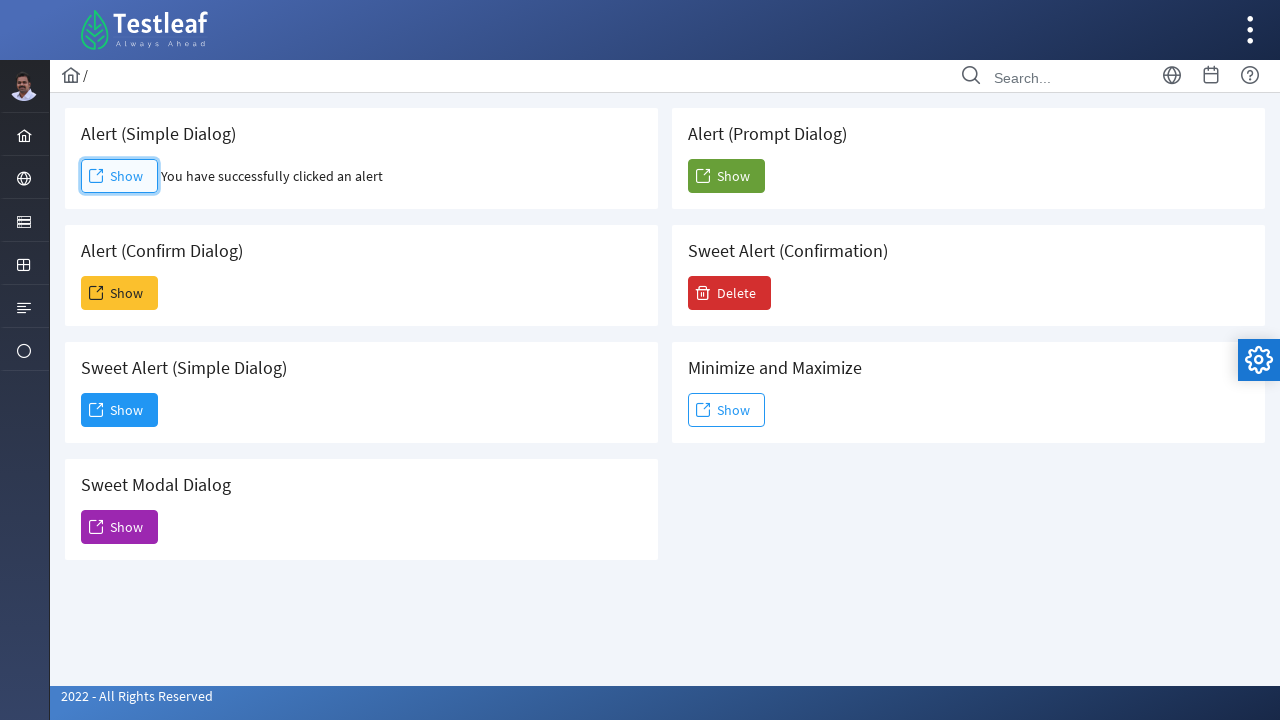

Clicked Show button to trigger confirm alert at (120, 293) on (//span[text()='Show'])[2]
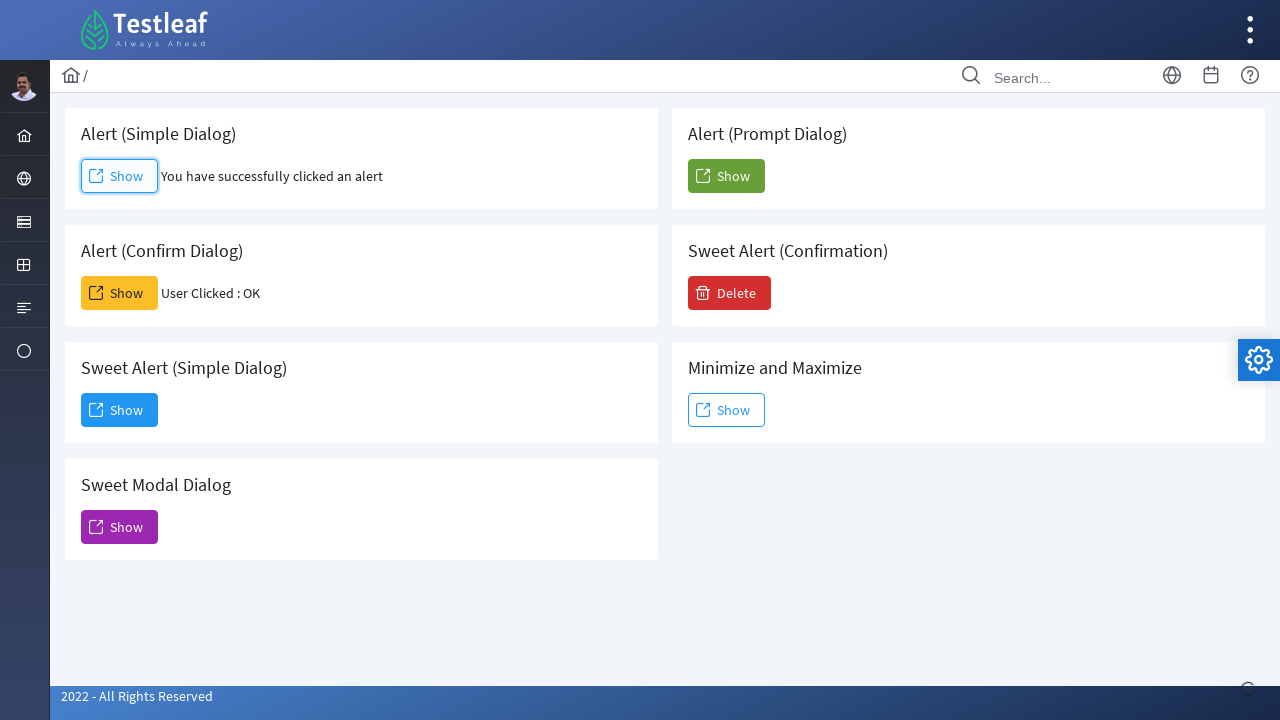

Set up handler to dismiss confirm alert
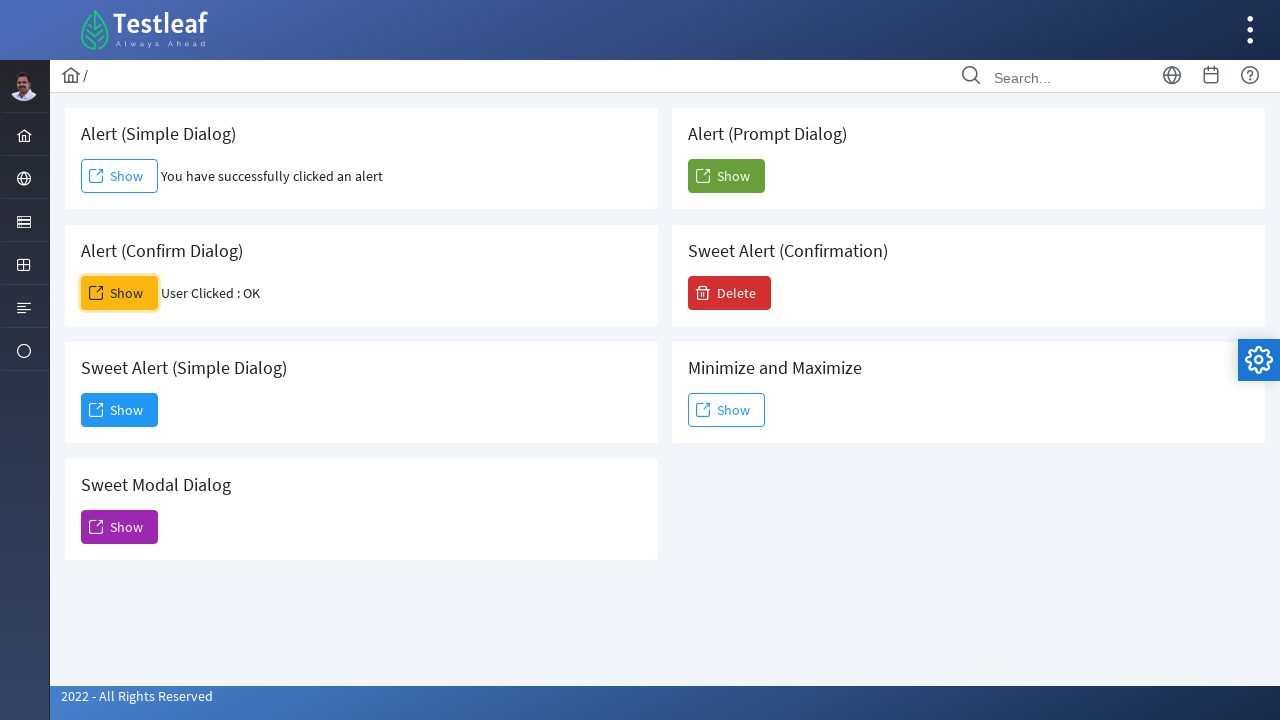

Verified confirm alert result appeared
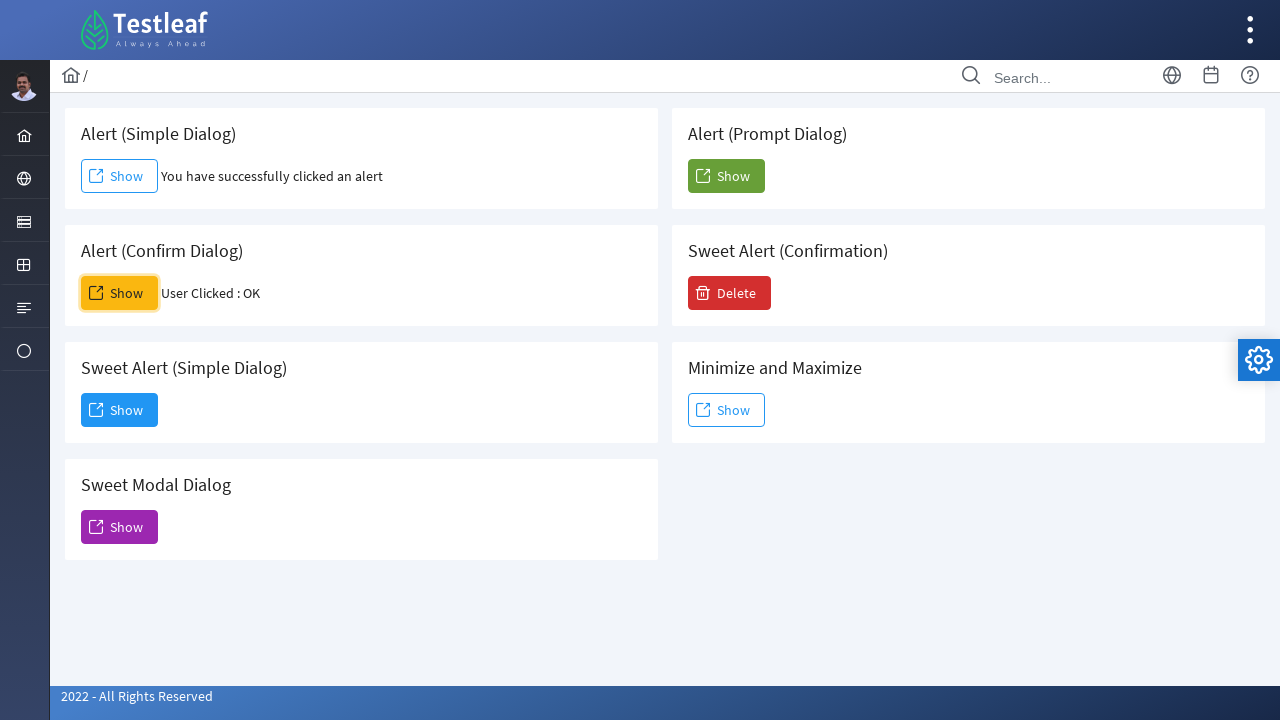

Clicked button to trigger prompt alert at (726, 176) on (//button[@name='j_idt88:j_idt104']/span)[2]
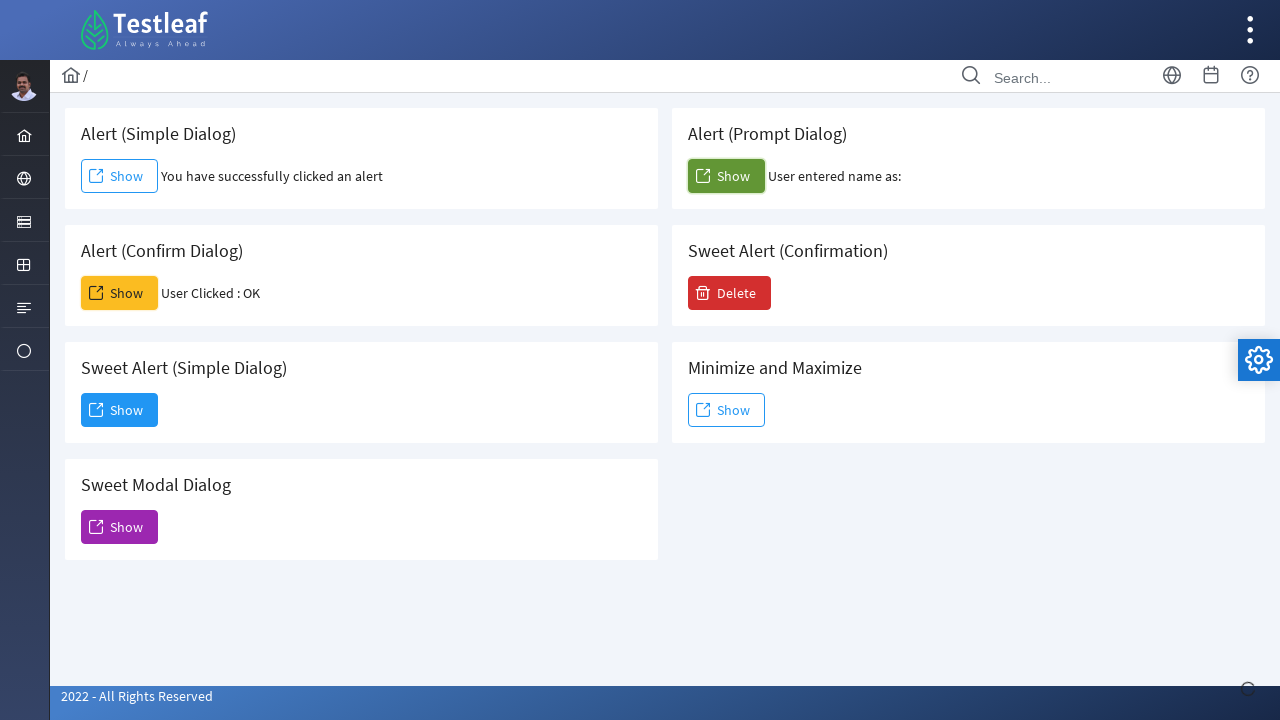

Set up handler to accept prompt alert and send text 'test leaf'
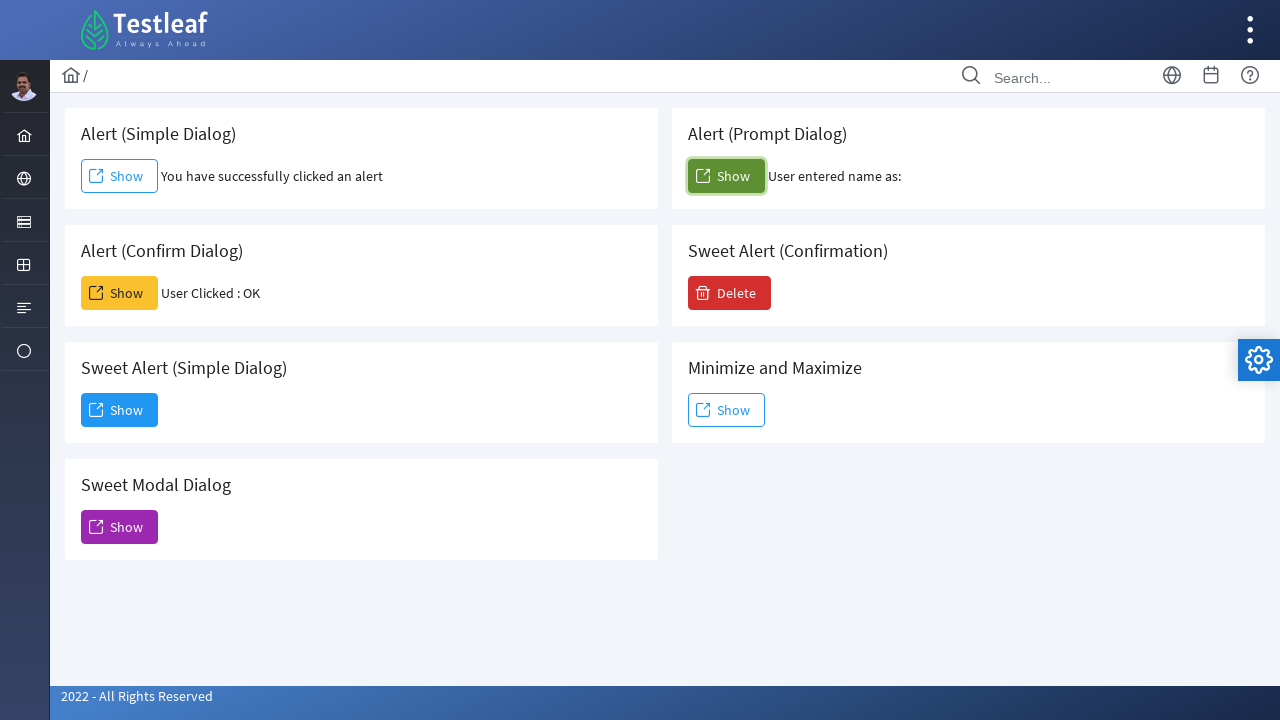

Verified prompt alert result appeared
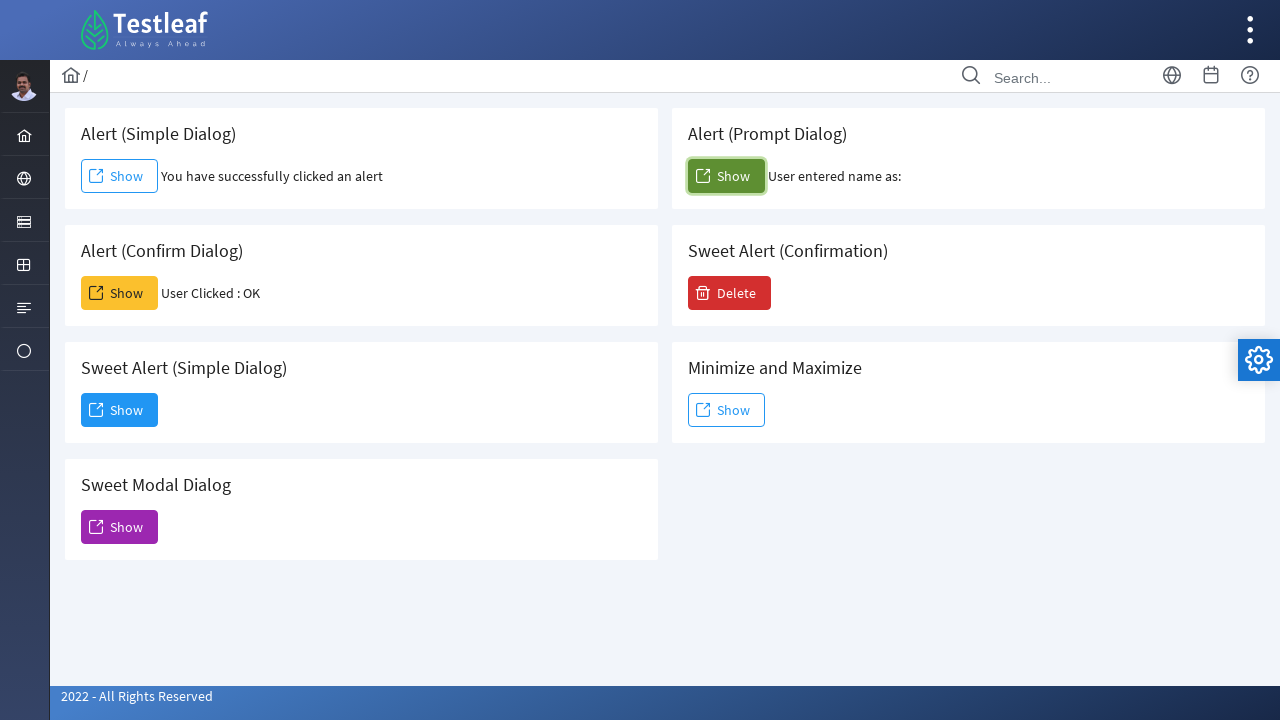

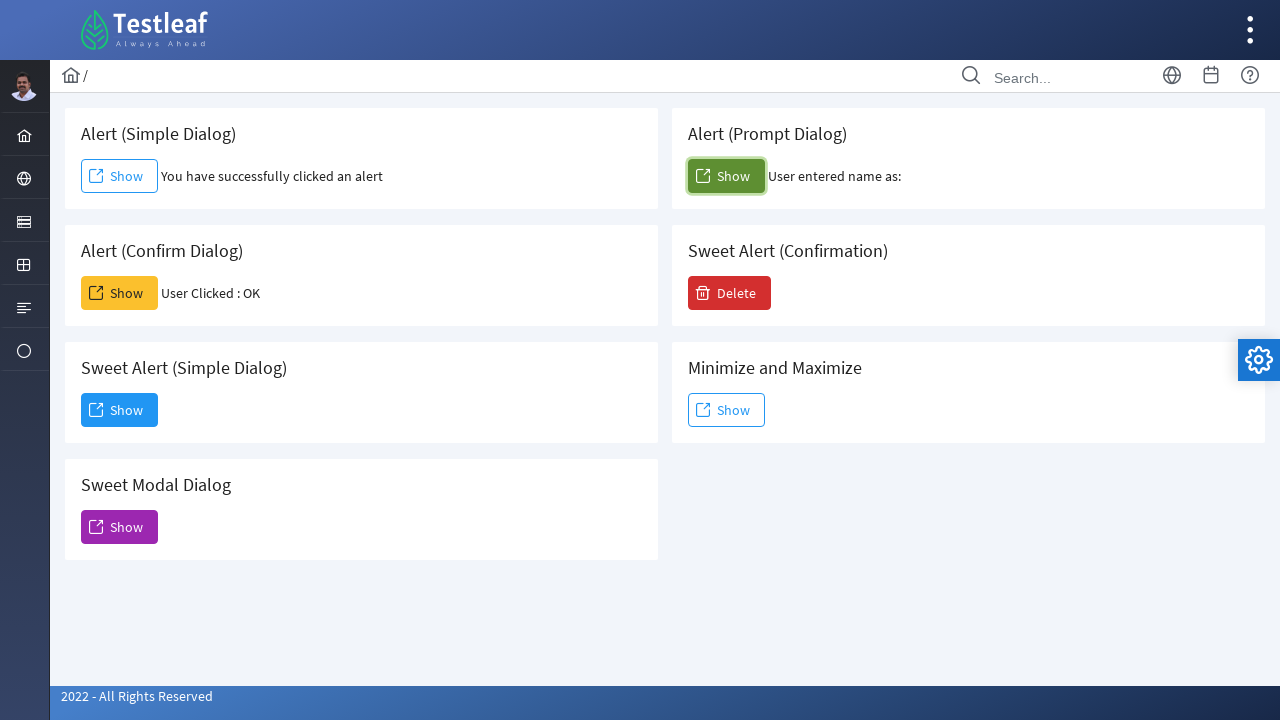